Tests JavaScript Confirm dialog by clicking the confirm button, accepting the confirmation, and verifying the result message

Starting URL: https://the-internet.herokuapp.com/javascript_alerts

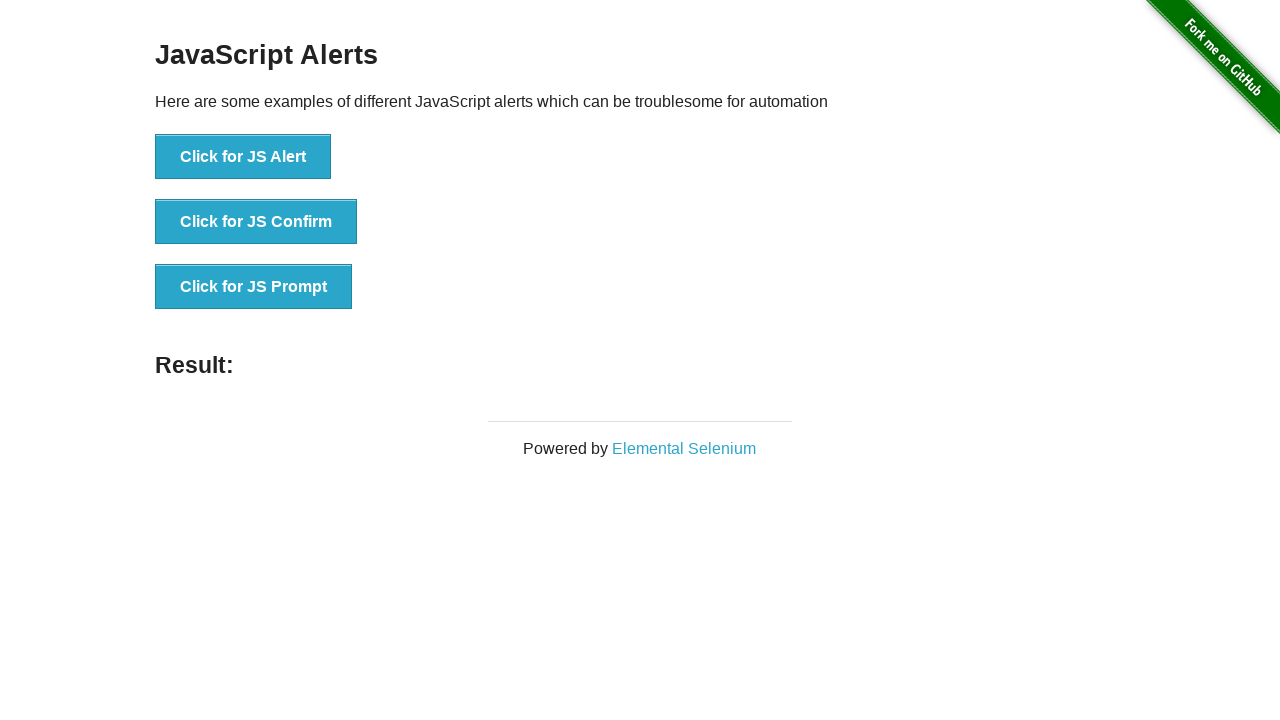

Set up dialog handler to accept confirm dialogs
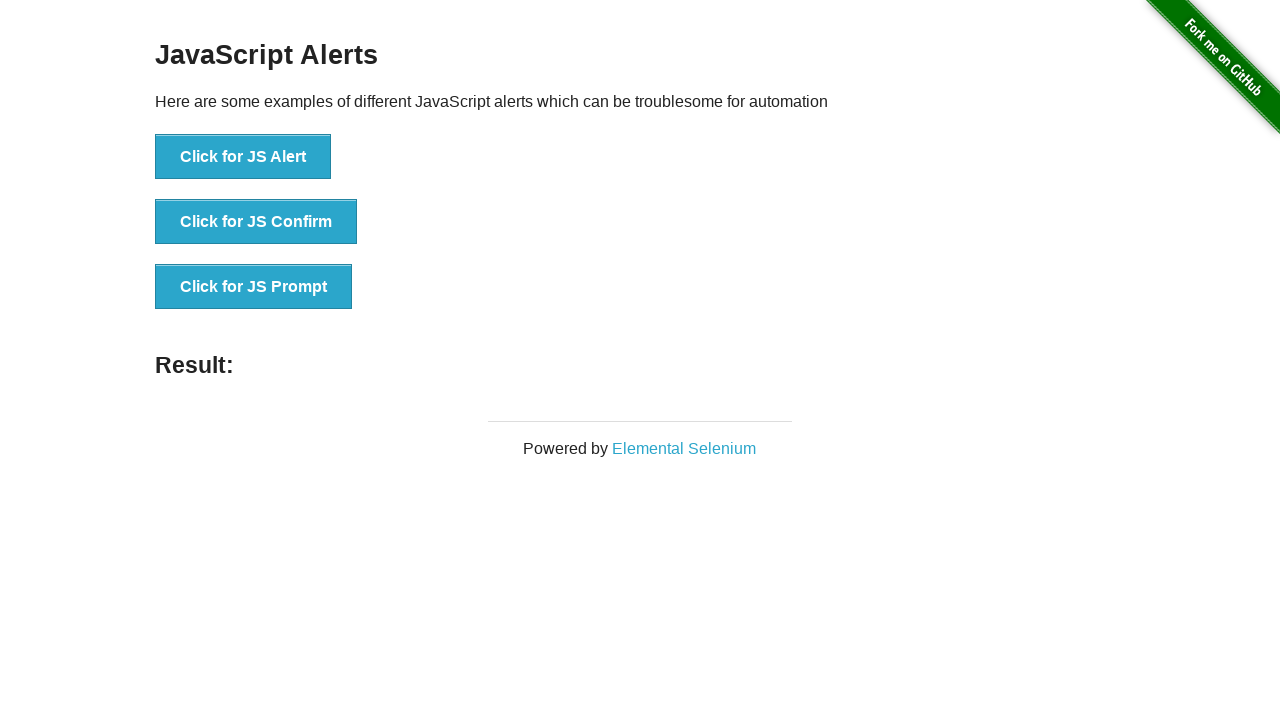

Clicked the 'Click for JS Confirm' button at (256, 222) on #content > div > ul > li:nth-child(2) > button
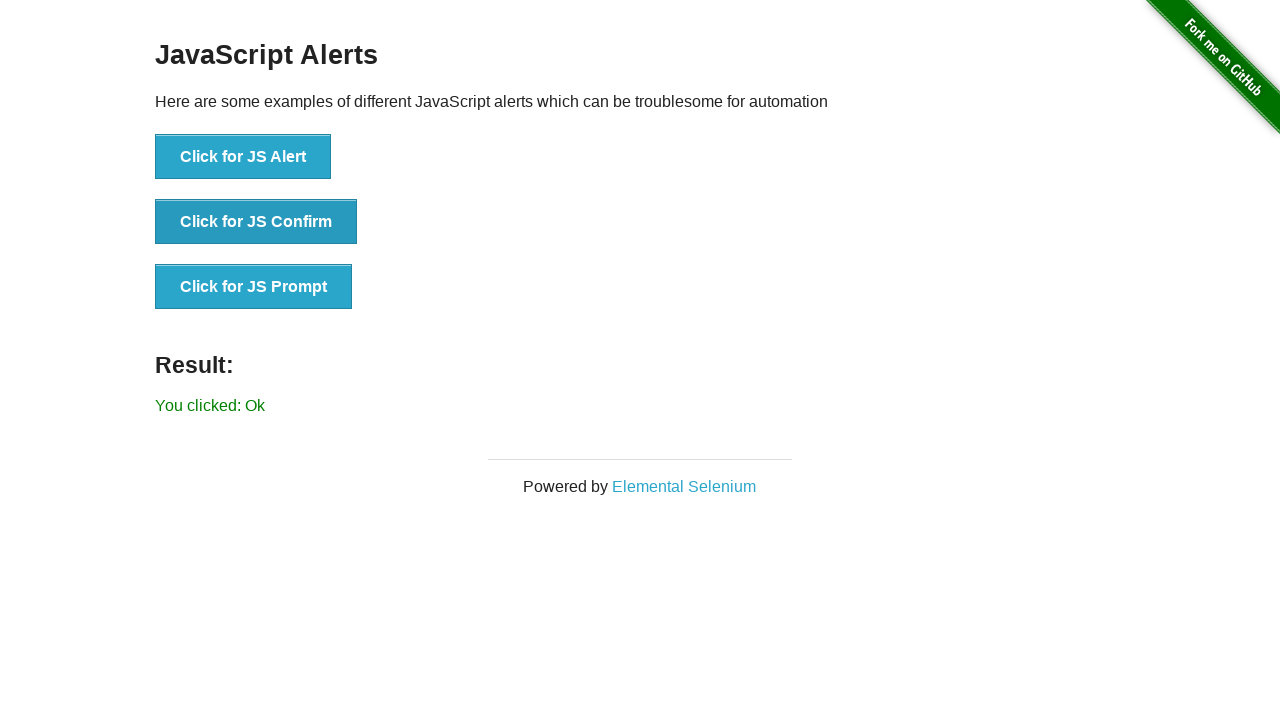

Result message appeared after confirming the dialog
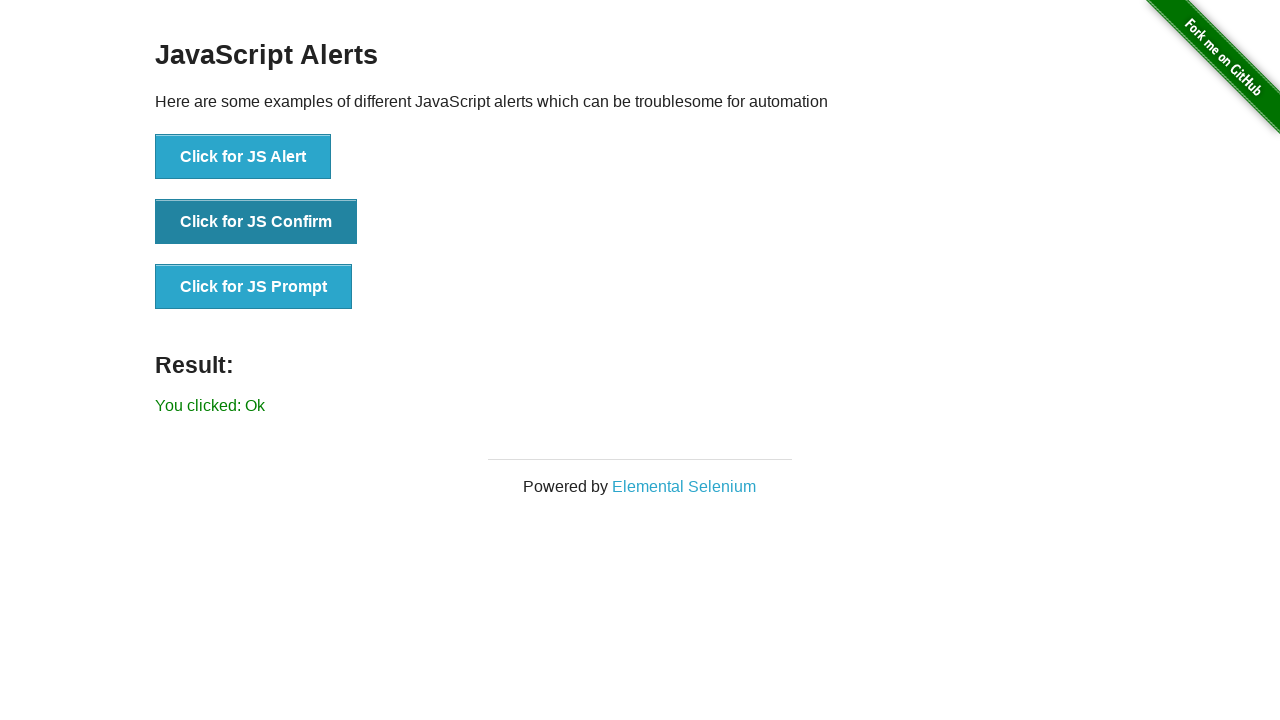

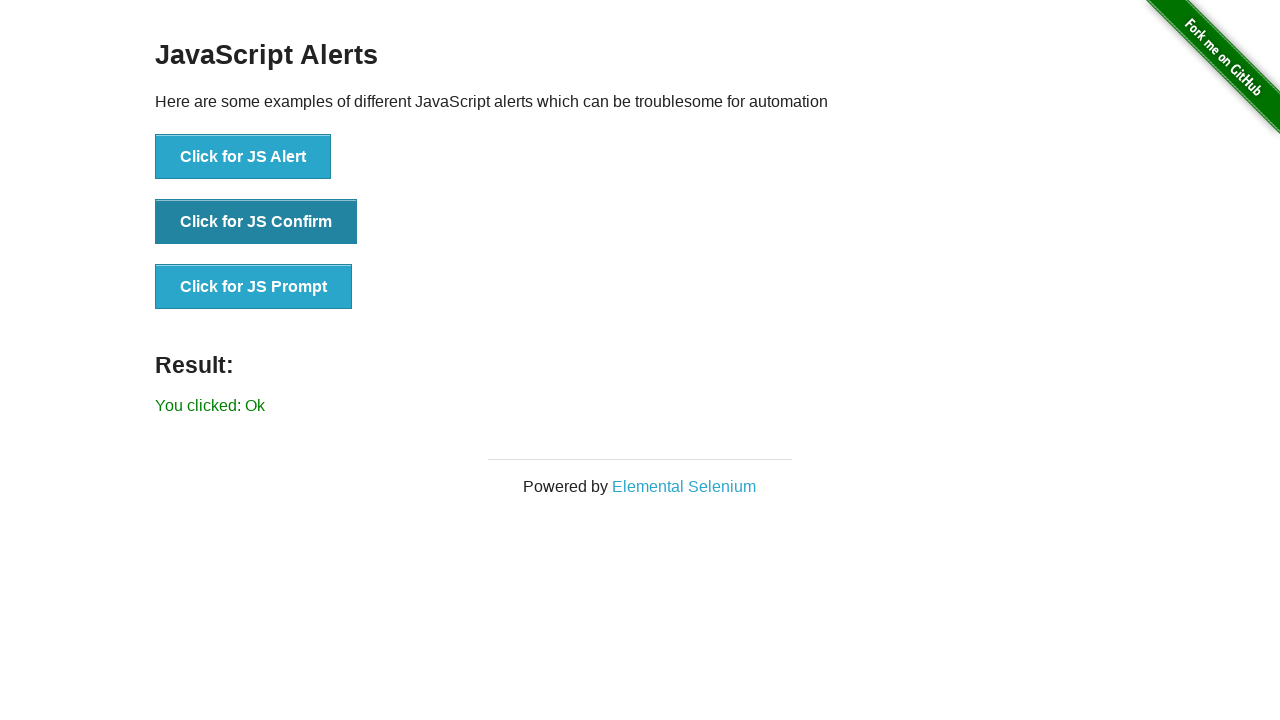